Tests contact form validation by submitting without any input and verifying error messages appear

Starting URL: https://practice-react.sdetunicorns.com/contact

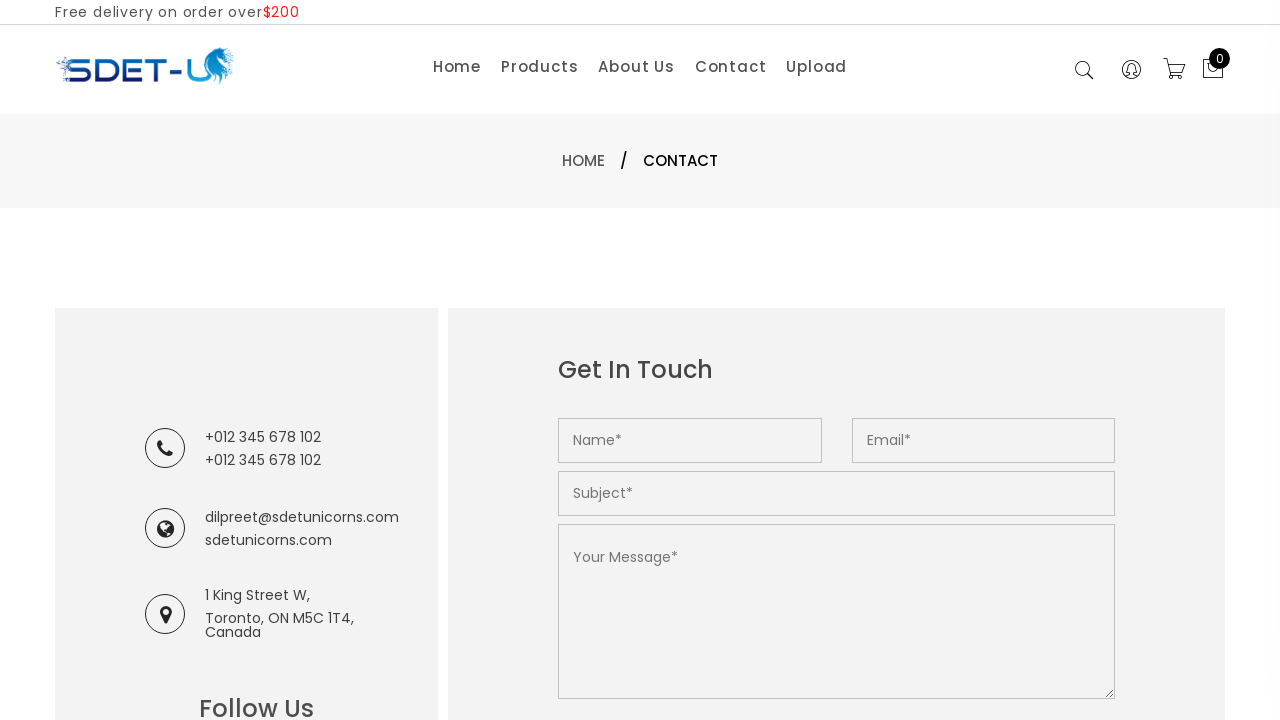

Clicked submit button without filling any form fields at (628, 360) on button[type='submit']
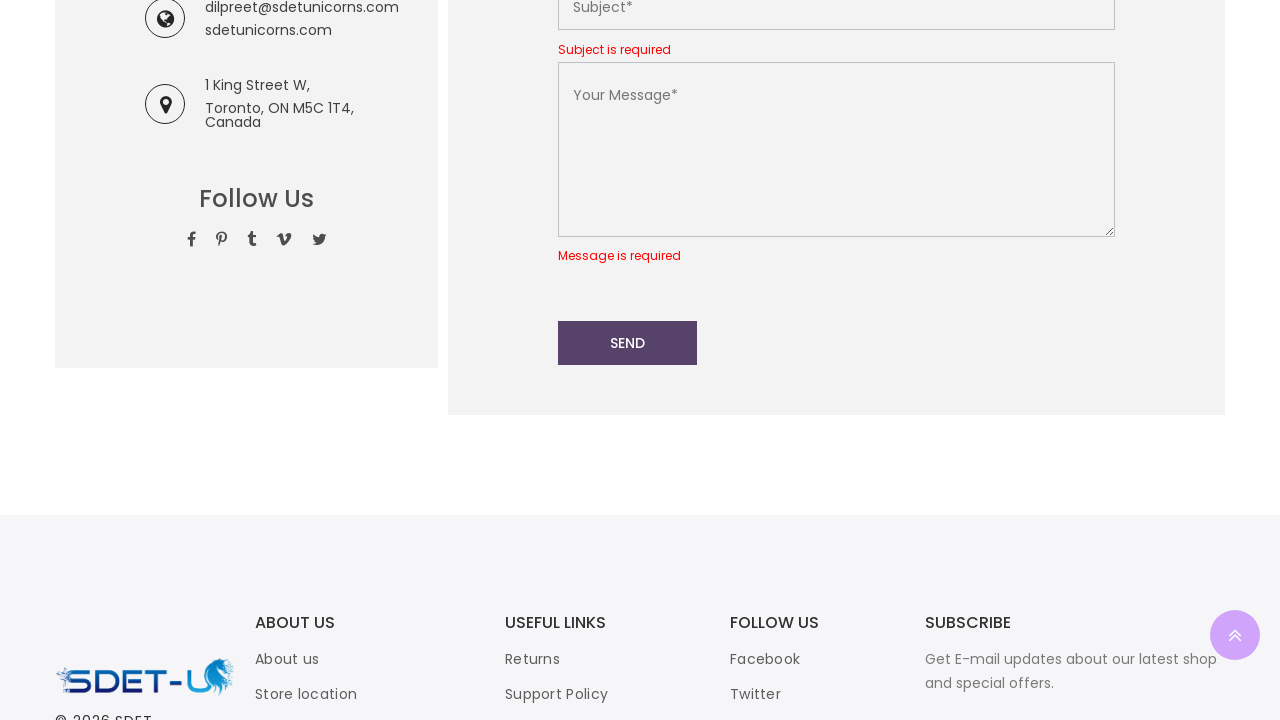

Name error message appeared
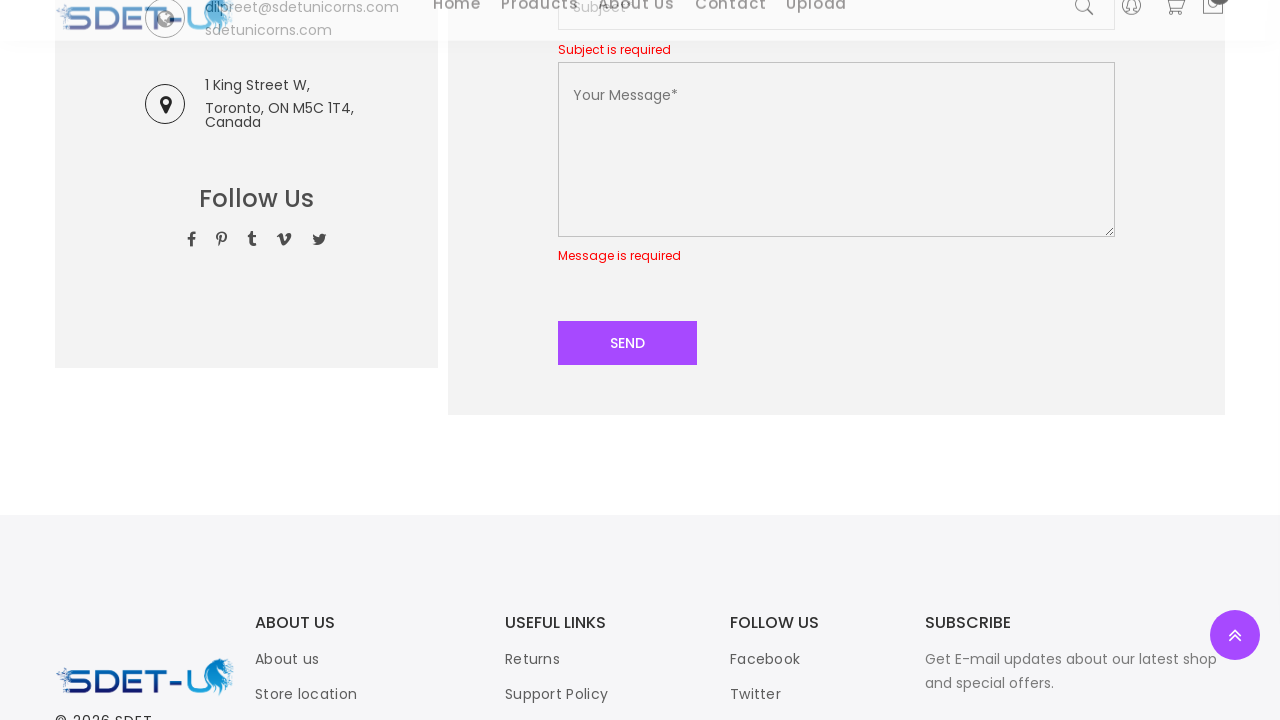

Subject error message appeared
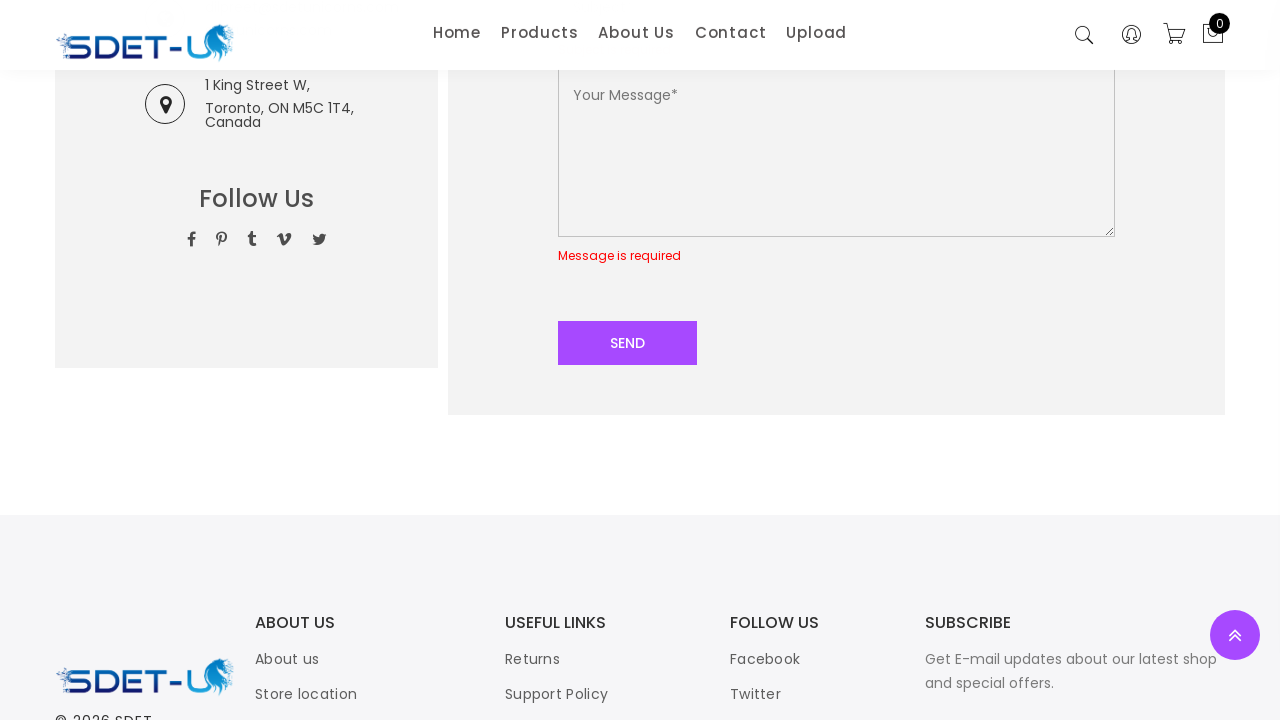

Message error message appeared
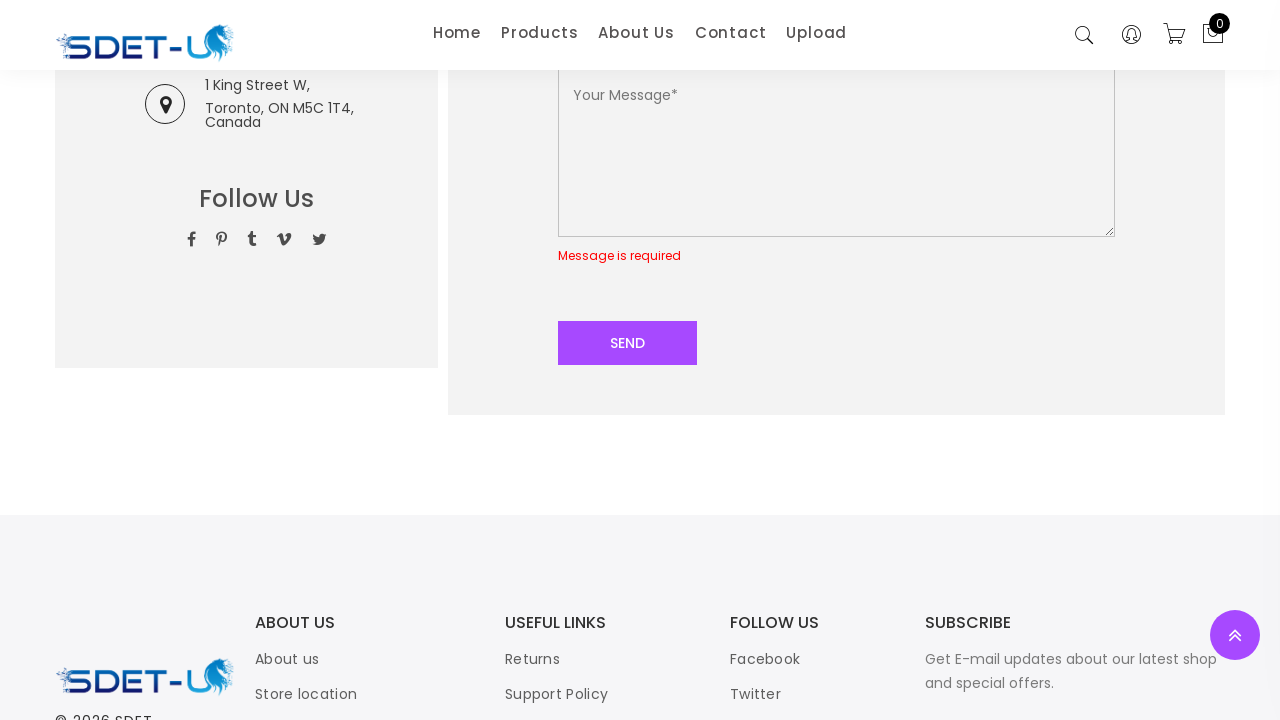

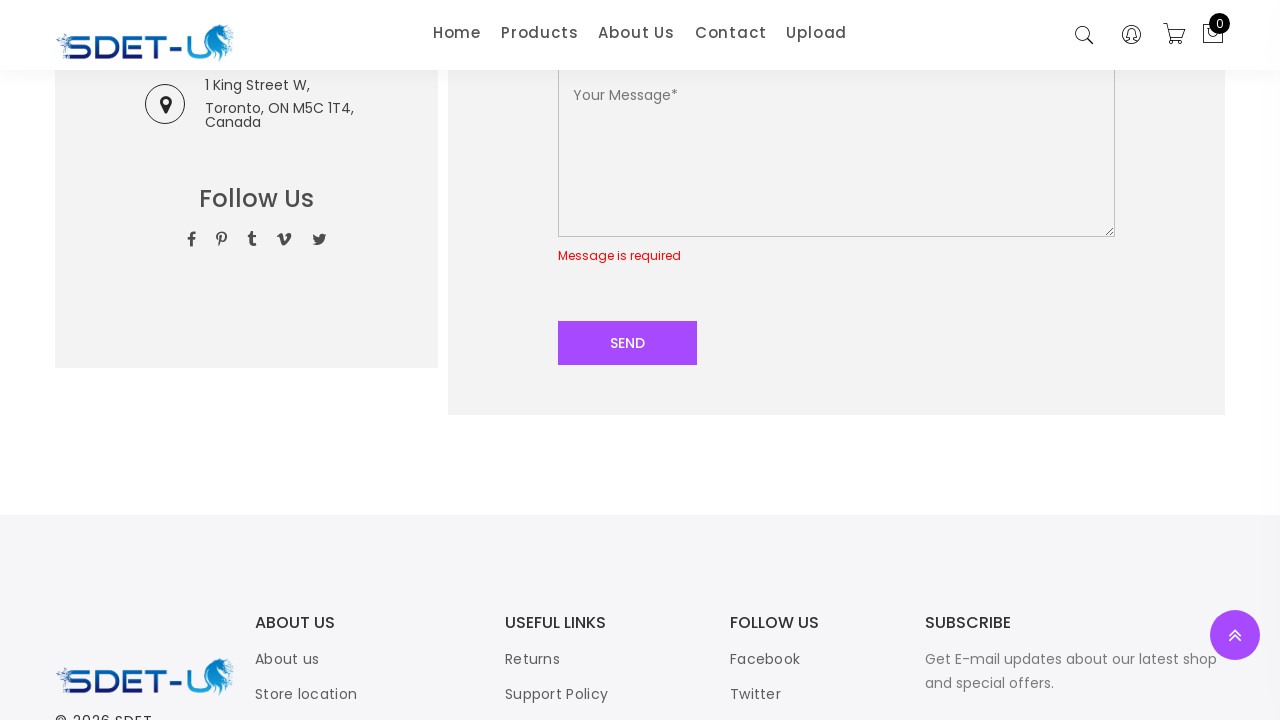